Navigates to testotomasyonu.com homepage and verifies the URL contains the expected text

Starting URL: https://testotomasyonu.com

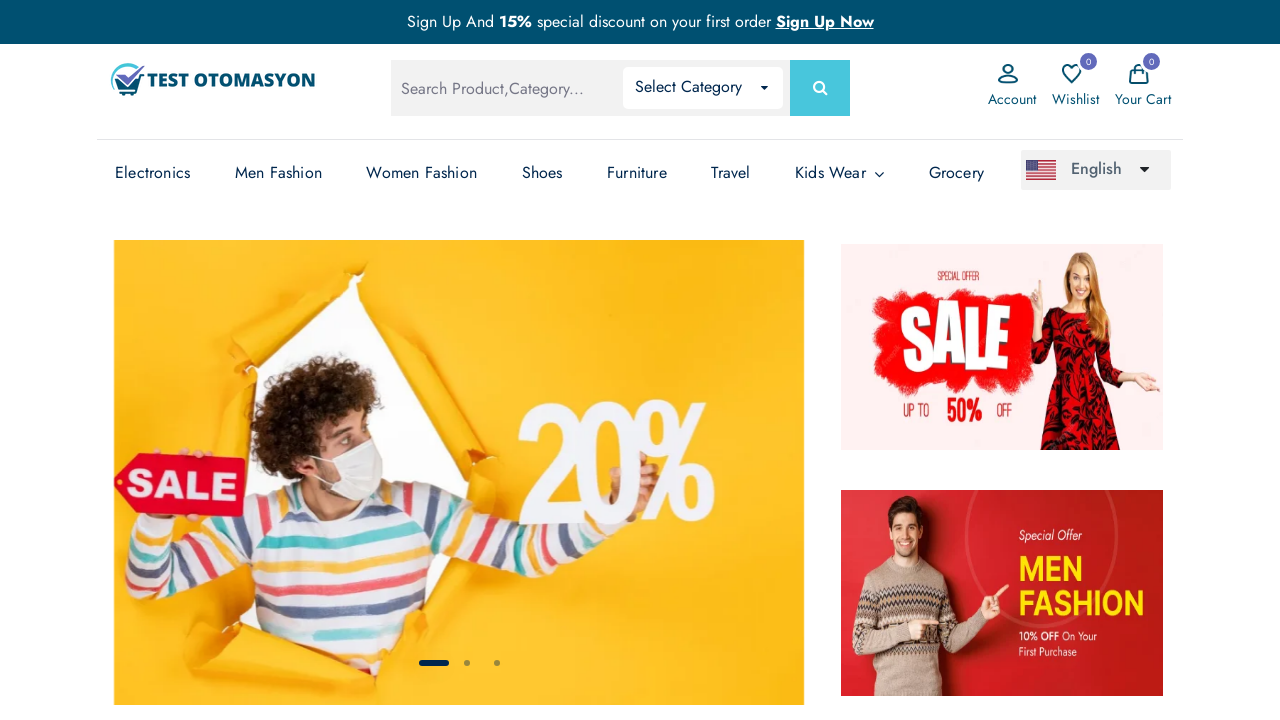

Navigated to testotomasyonu.com homepage
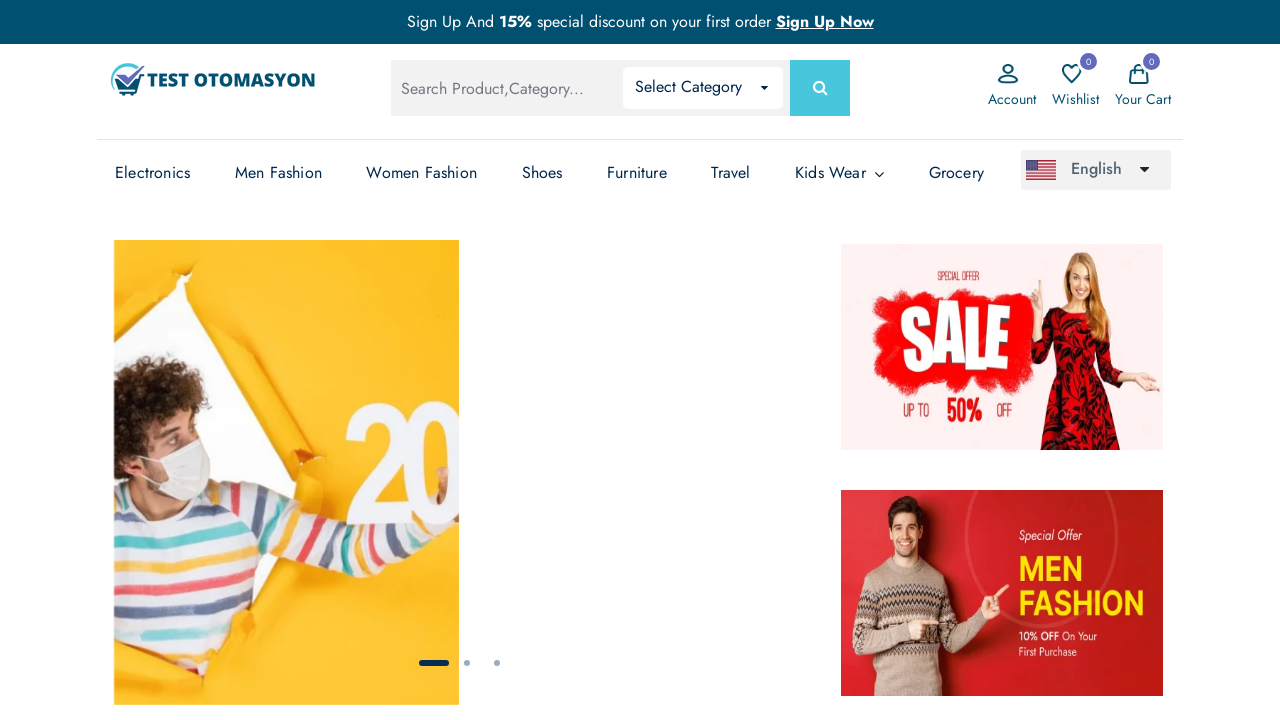

Verified URL contains 'testotomasyonu'
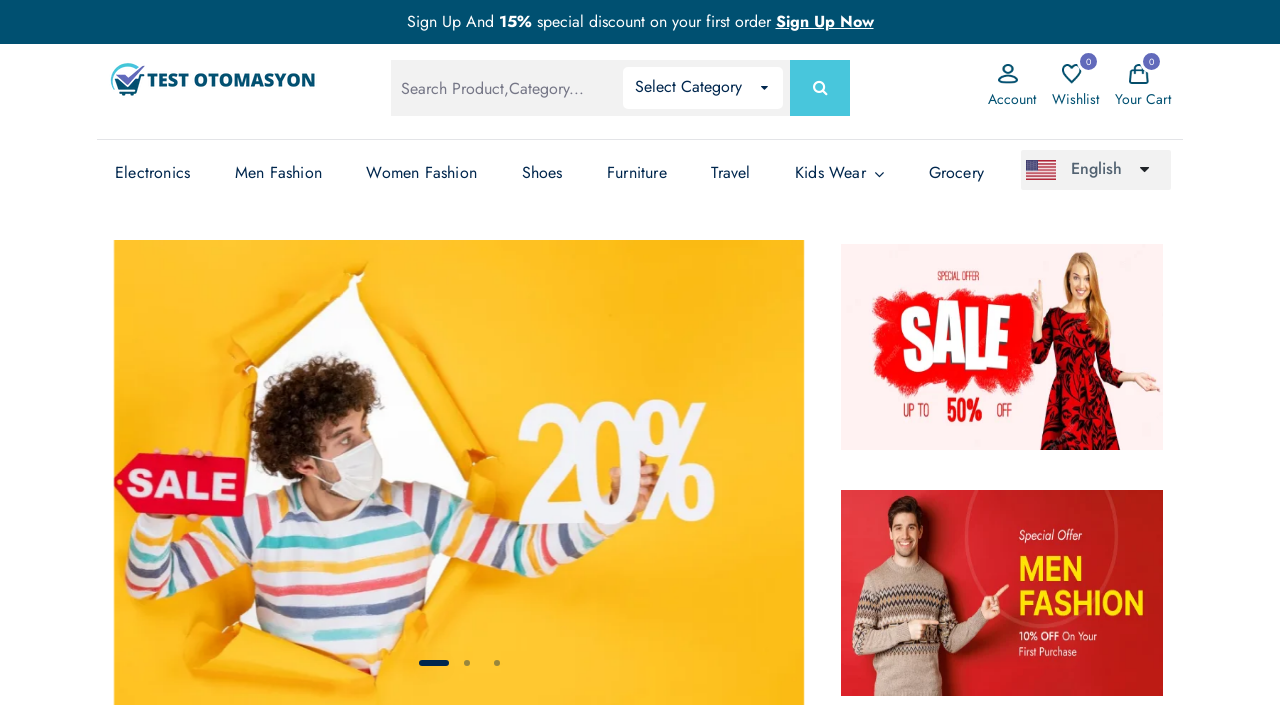

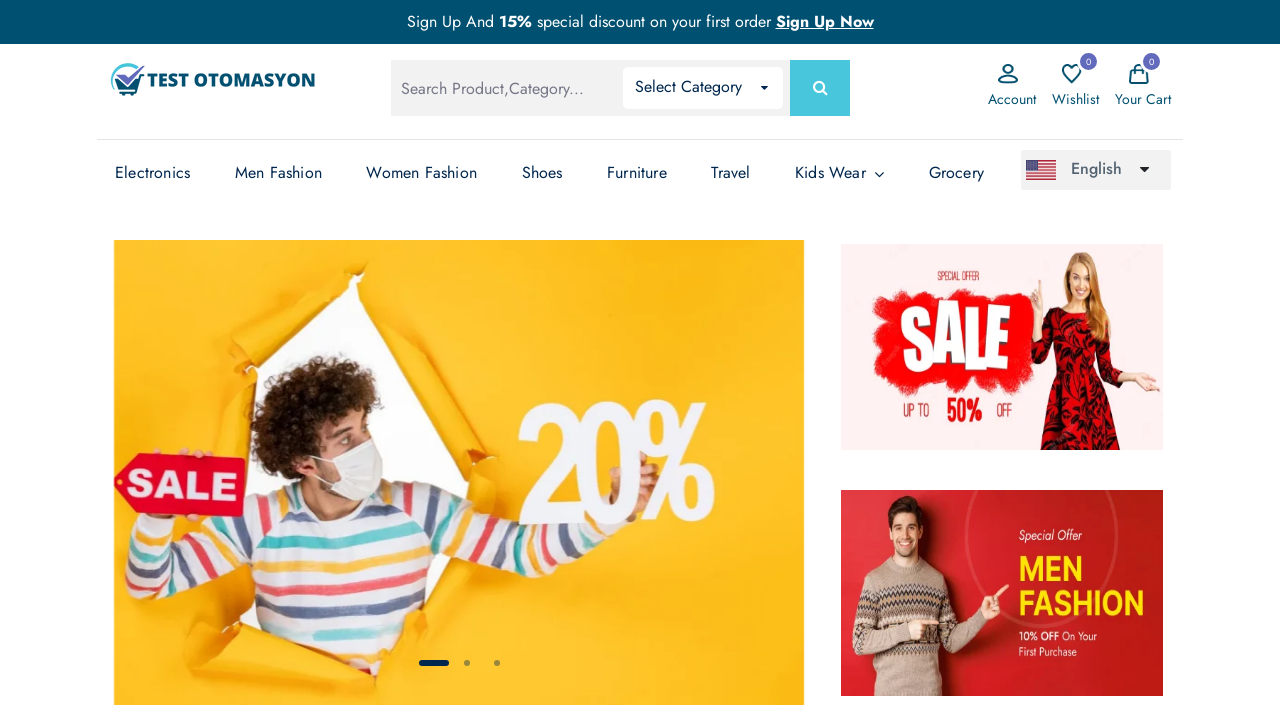